Tests that clicking Clear completed removes completed items from the list

Starting URL: https://demo.playwright.dev/todomvc

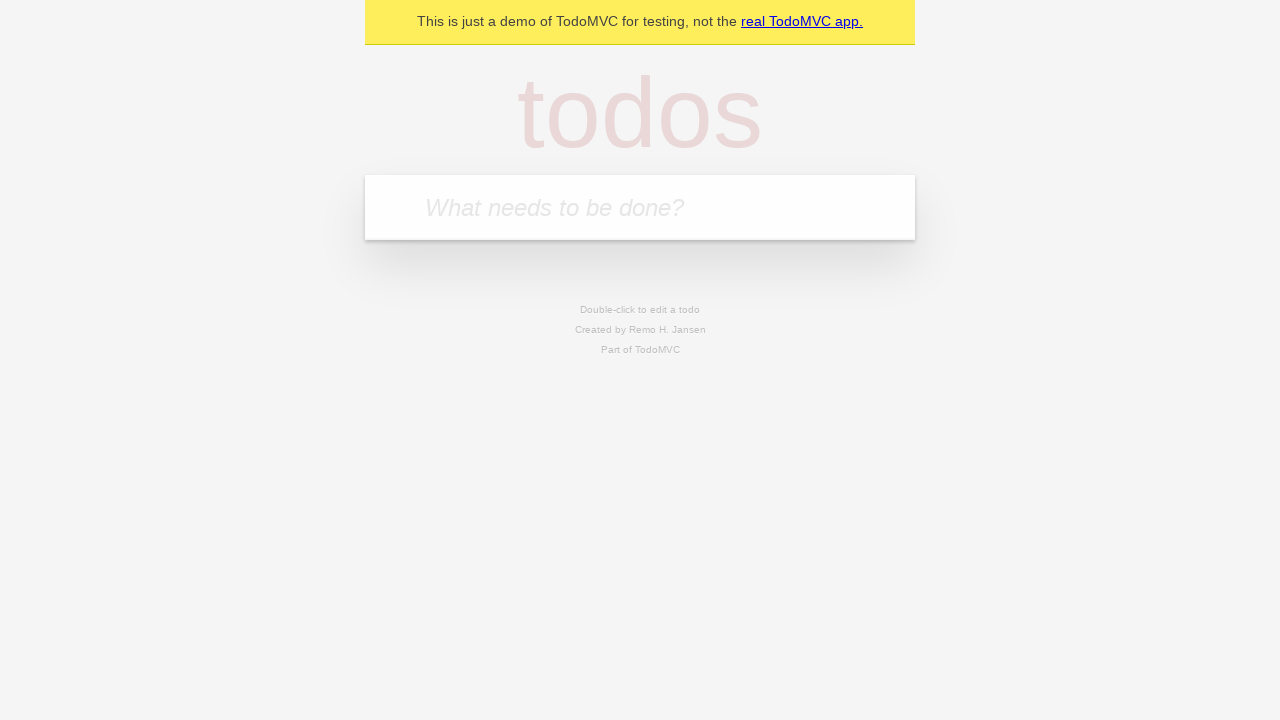

Filled todo input with 'buy some cheese' on internal:attr=[placeholder="What needs to be done?"i]
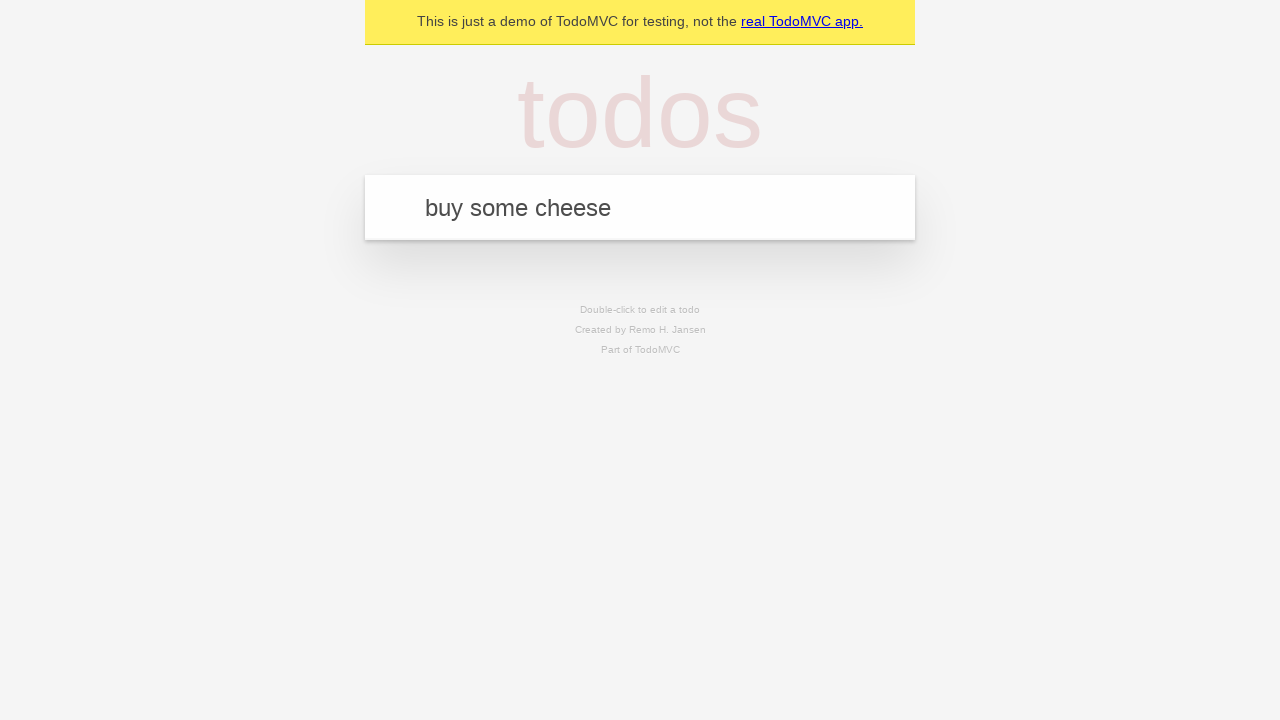

Pressed Enter to create todo 'buy some cheese' on internal:attr=[placeholder="What needs to be done?"i]
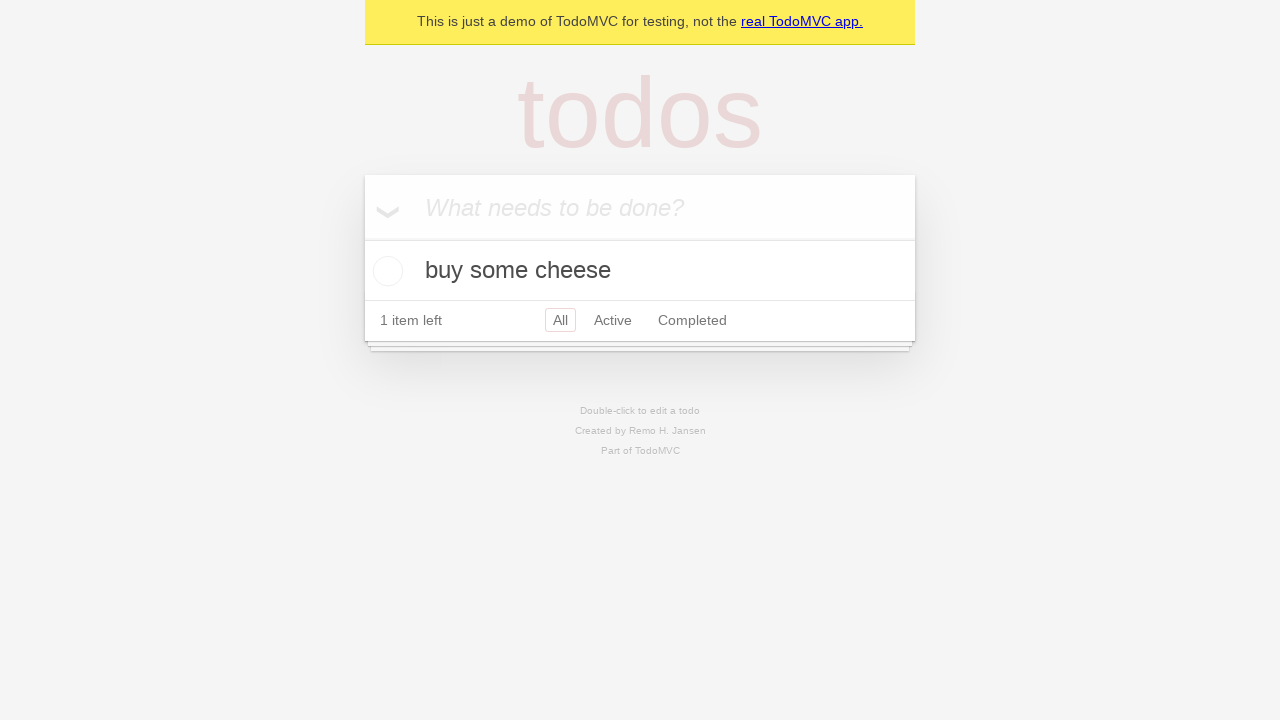

Filled todo input with 'feed the cat' on internal:attr=[placeholder="What needs to be done?"i]
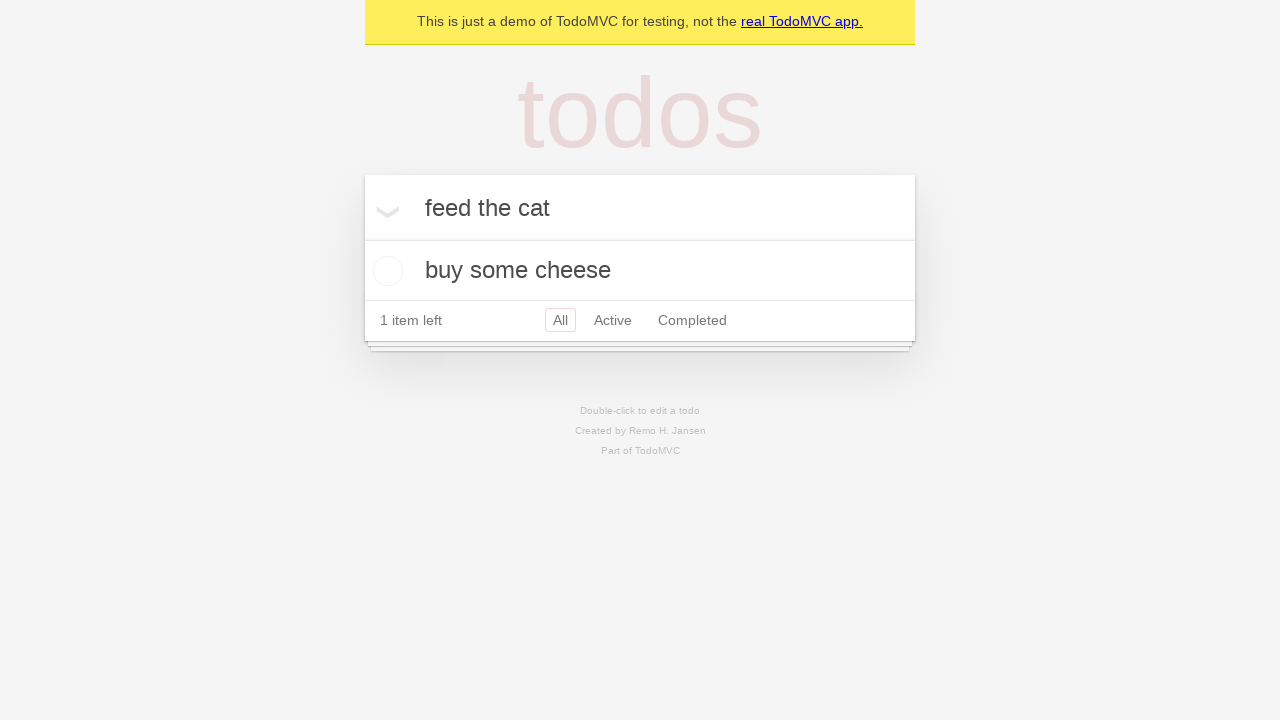

Pressed Enter to create todo 'feed the cat' on internal:attr=[placeholder="What needs to be done?"i]
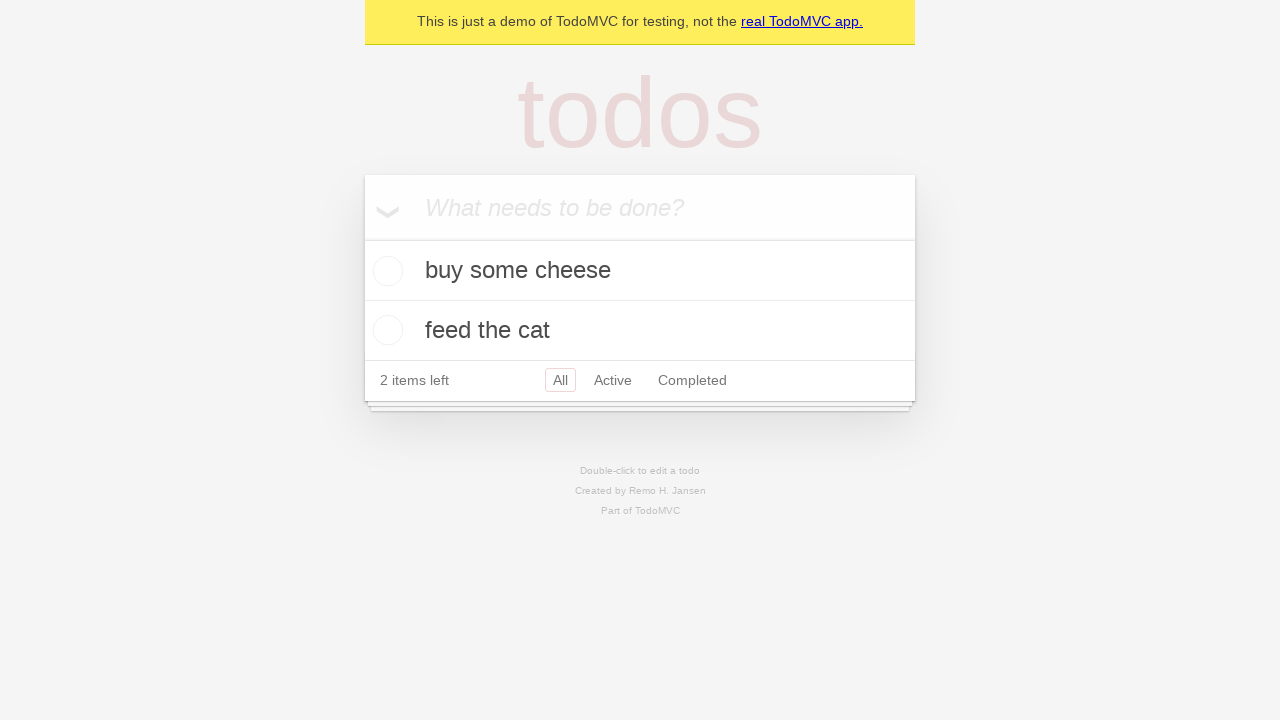

Filled todo input with 'book a doctors appointment' on internal:attr=[placeholder="What needs to be done?"i]
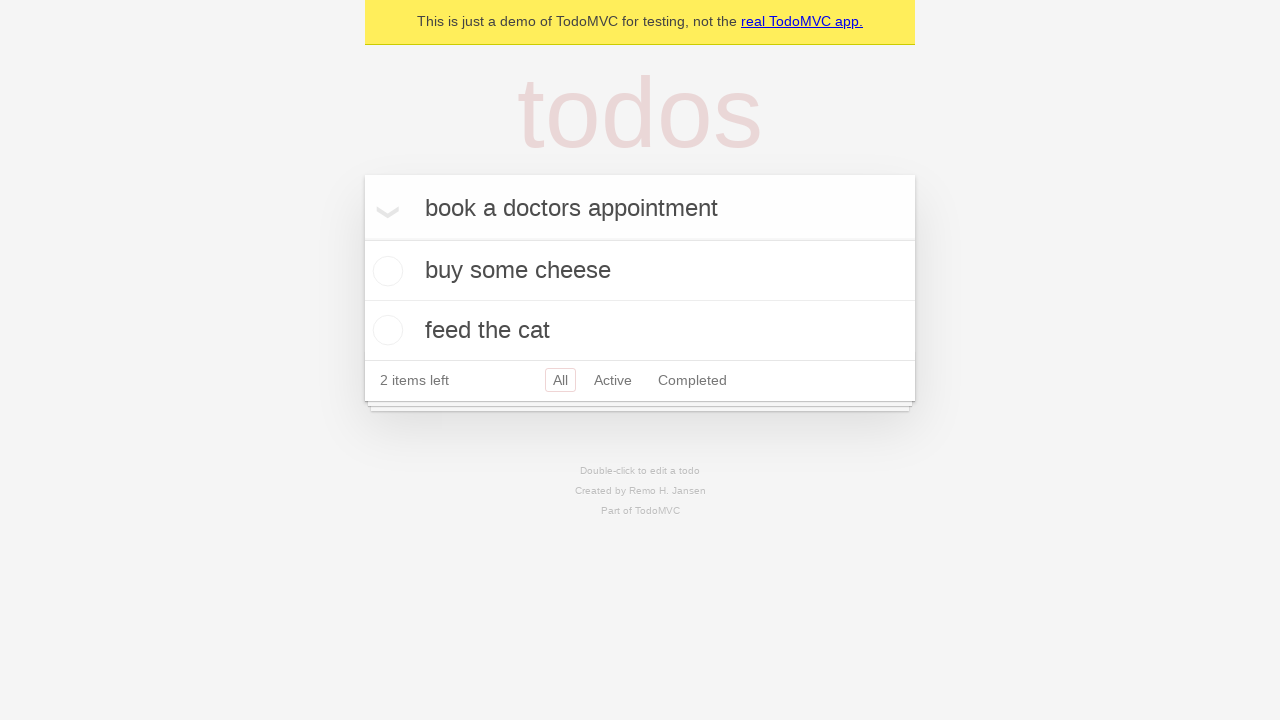

Pressed Enter to create todo 'book a doctors appointment' on internal:attr=[placeholder="What needs to be done?"i]
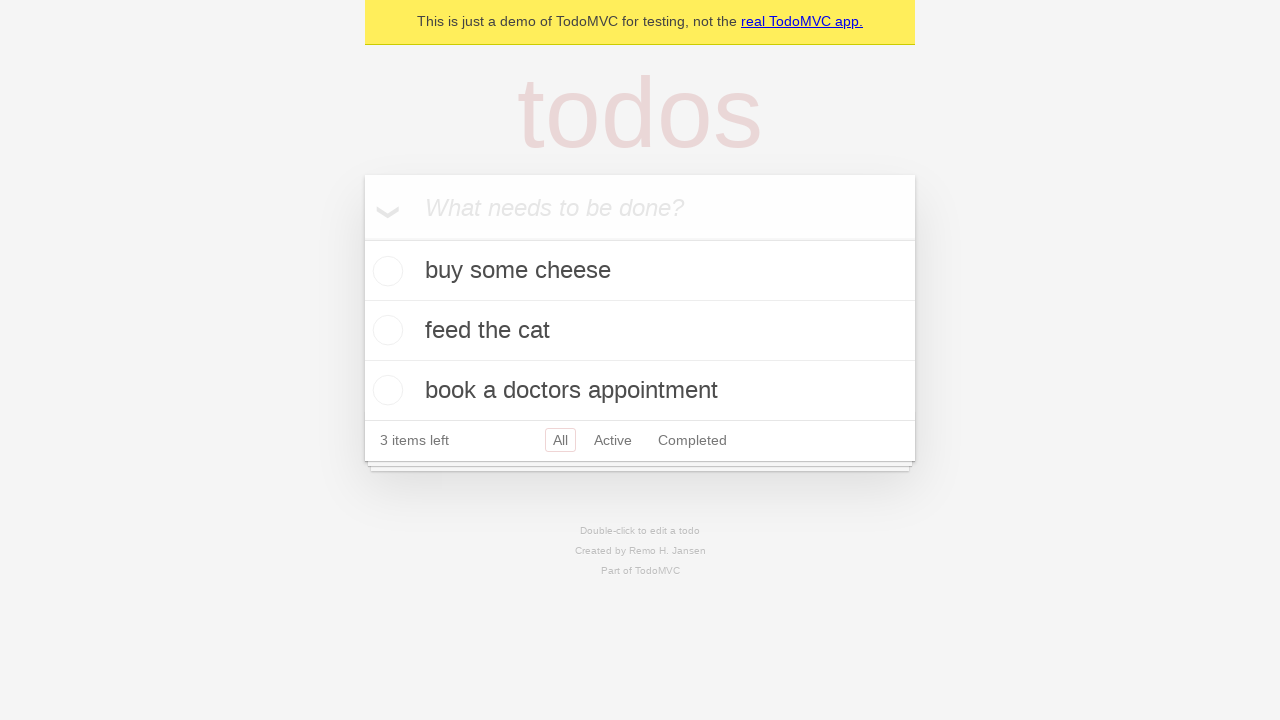

All 3 todo items loaded
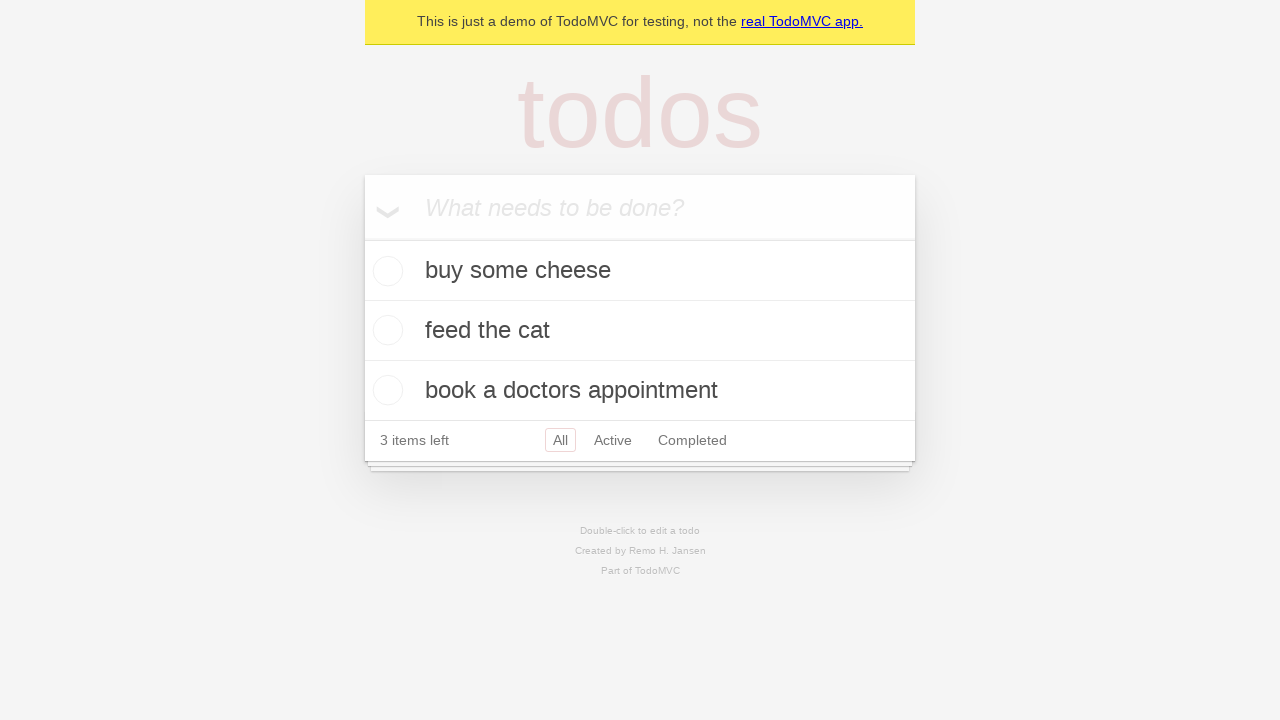

Checked the second todo item 'feed the cat' at (385, 330) on [data-testid='todo-item'] >> nth=1 >> internal:role=checkbox
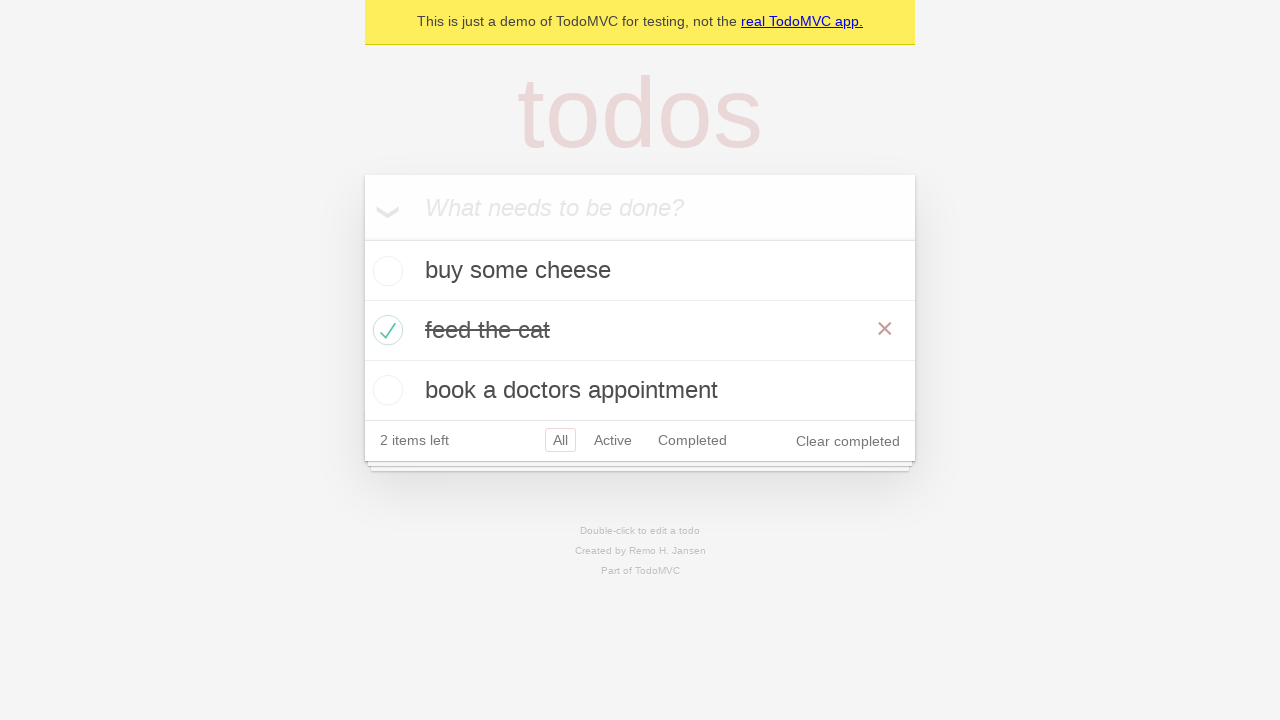

Clicked 'Clear completed' button at (848, 441) on internal:role=button[name="Clear completed"i]
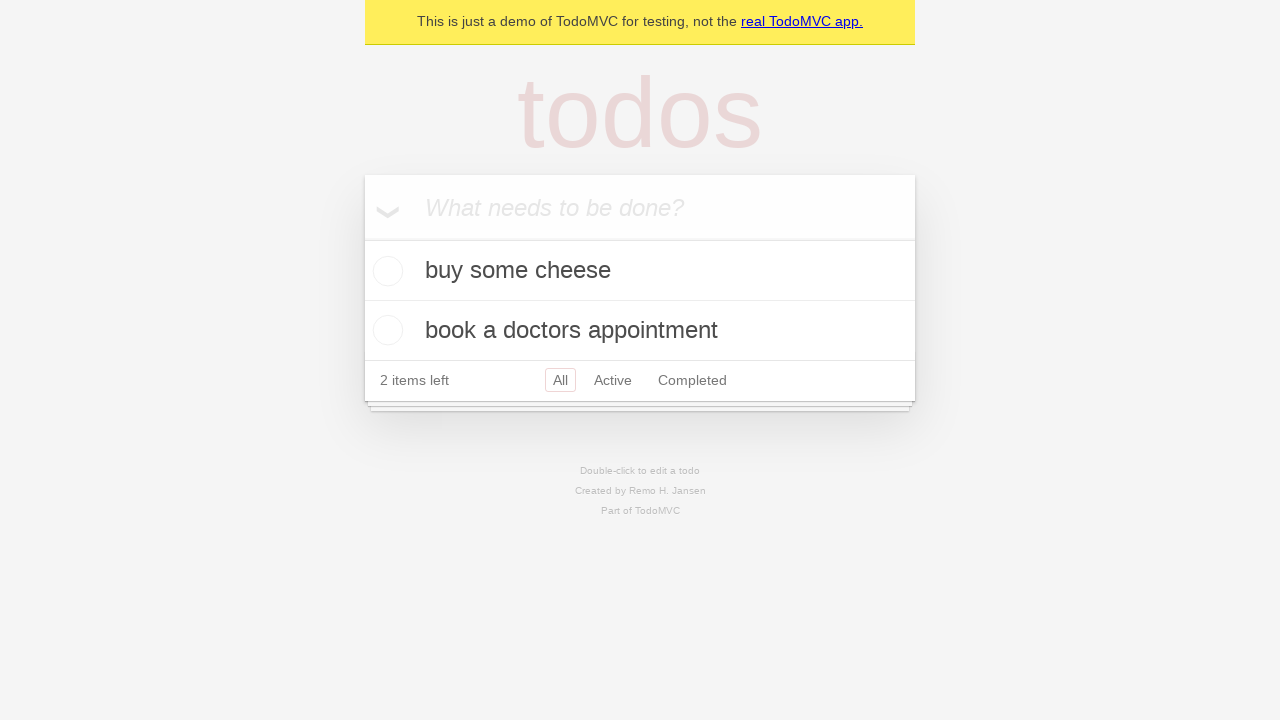

Completed item removed - 2 todos remaining
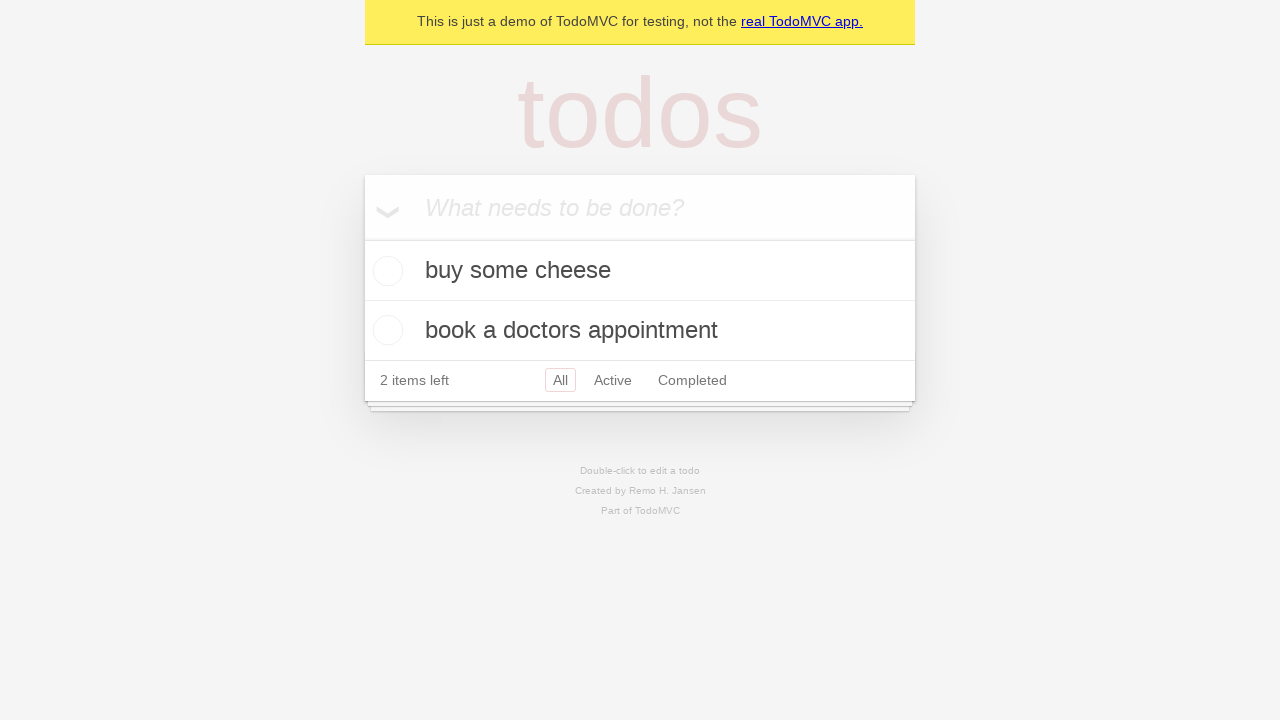

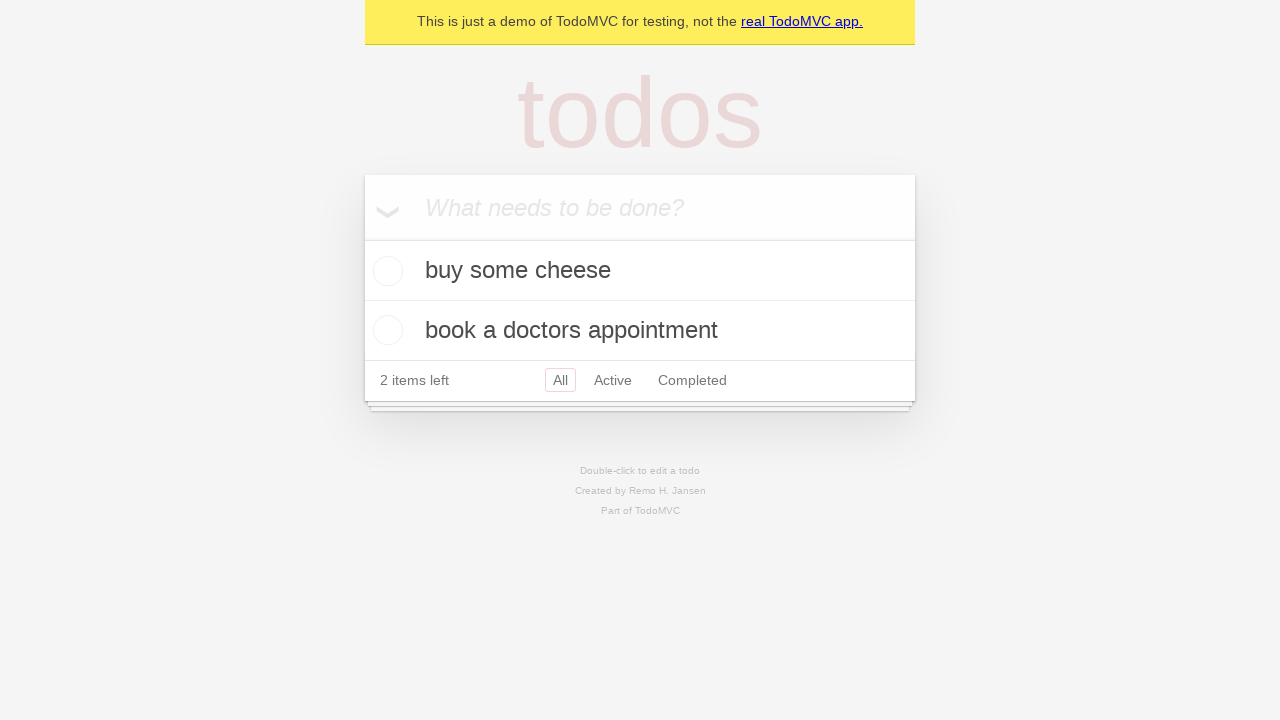